Tests the Selenium homepage by navigating to it, reading the body content, and maximizing the browser window to verify the page loads correctly.

Starting URL: https://selenium.dev/

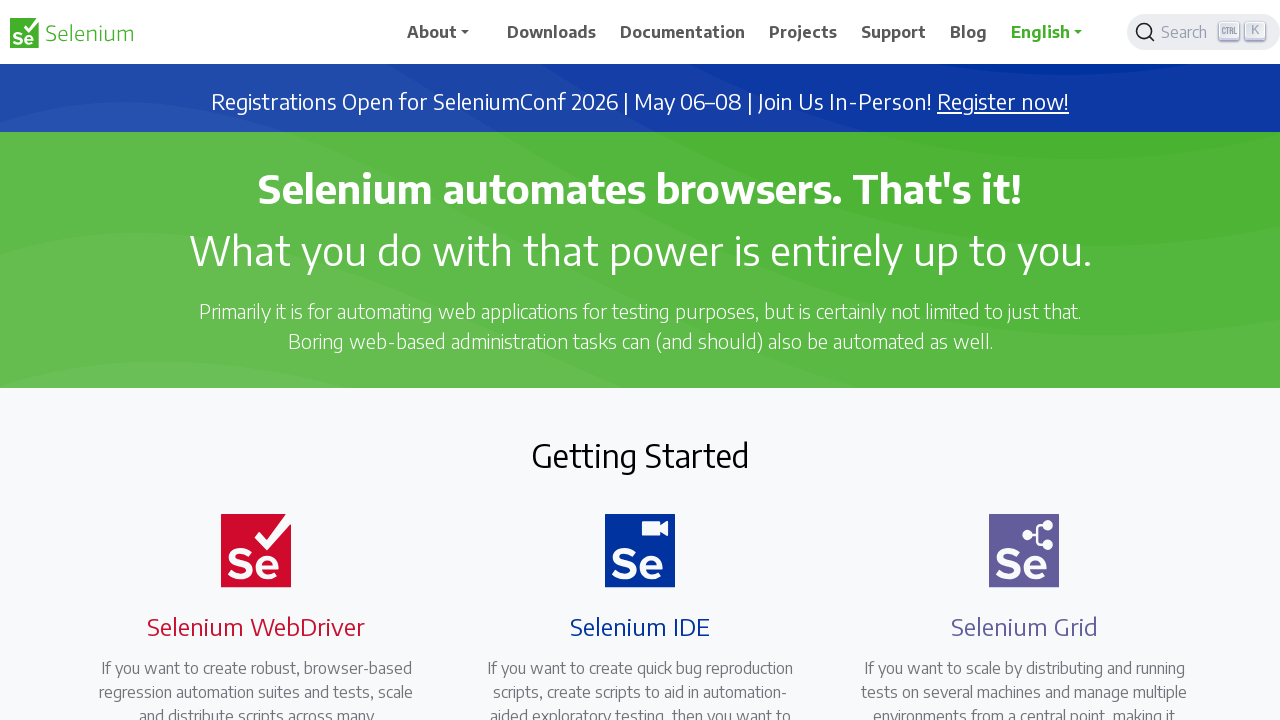

Waited for body element to load on Selenium homepage
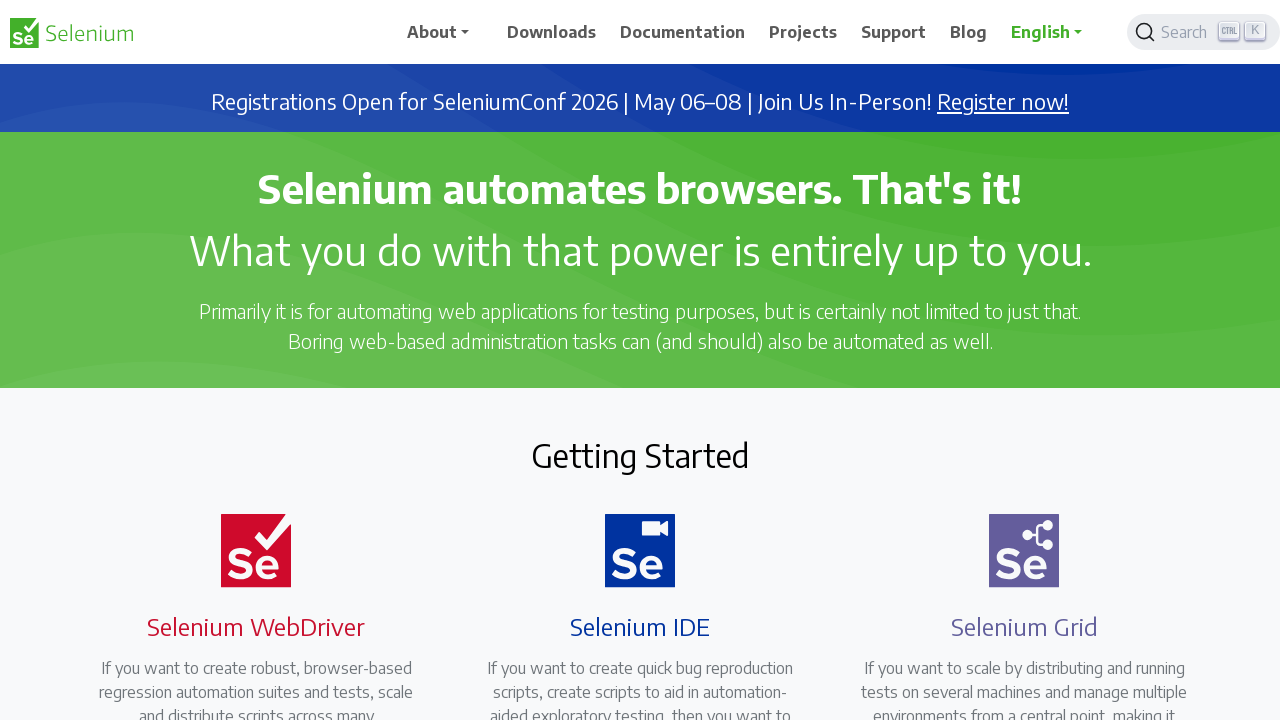

Located body element
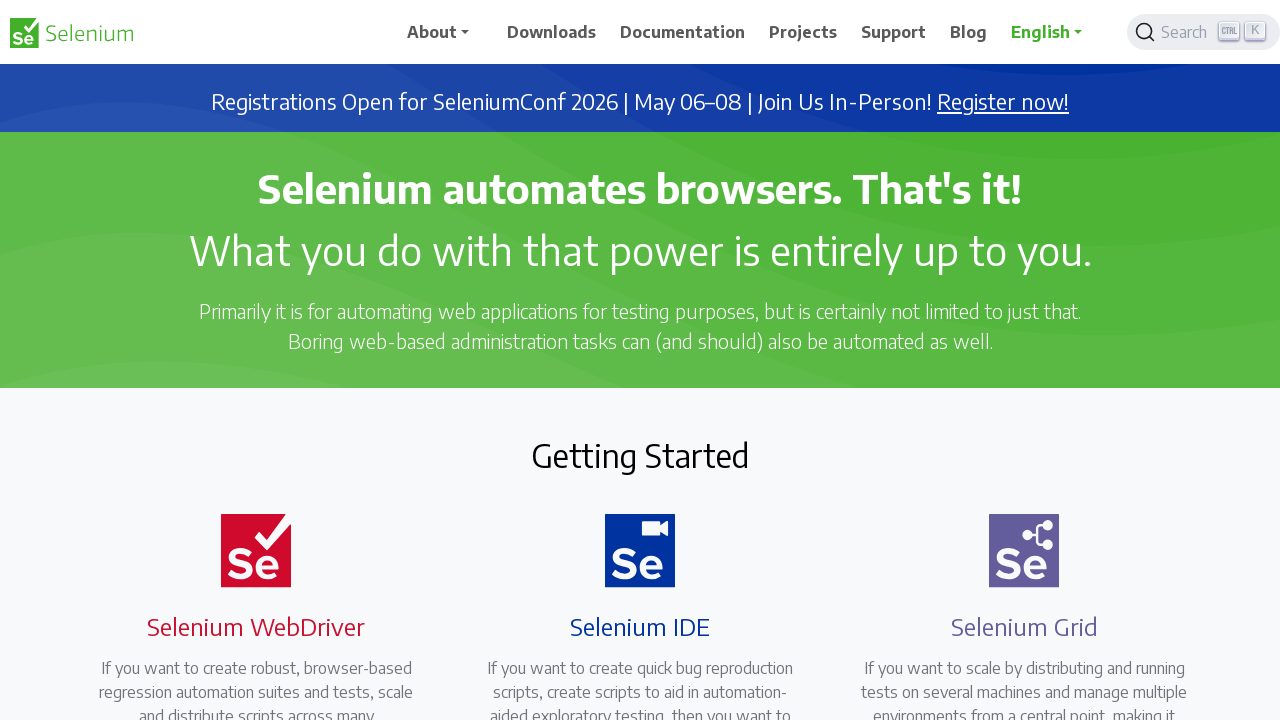

Retrieved body text content from page
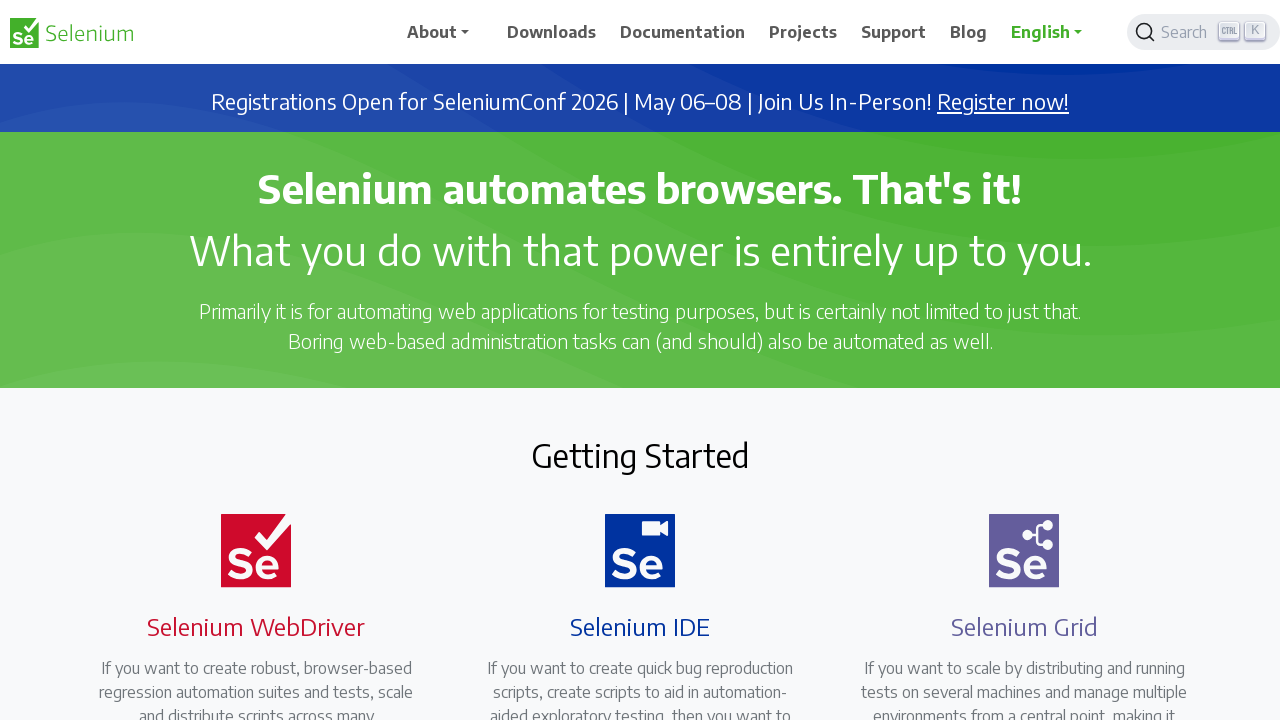

Maximized browser window to 1920x1080 viewport
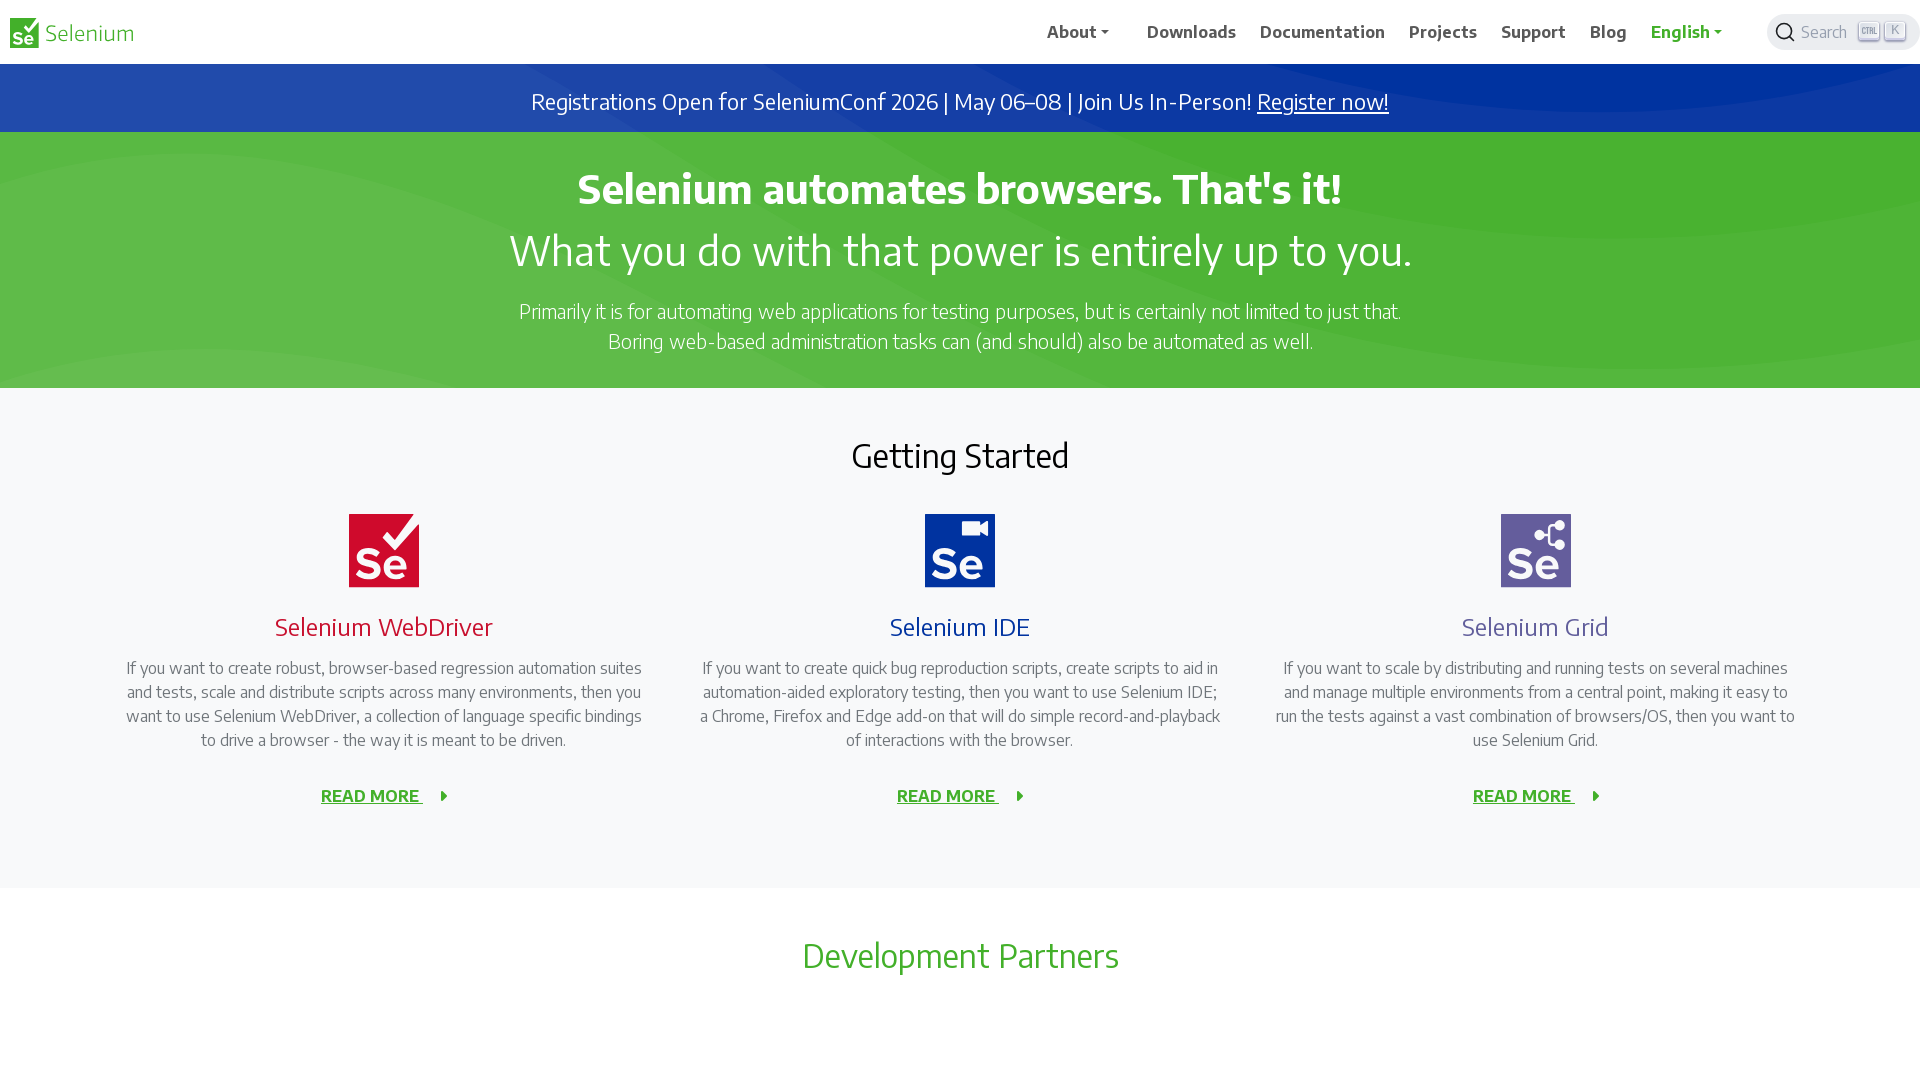

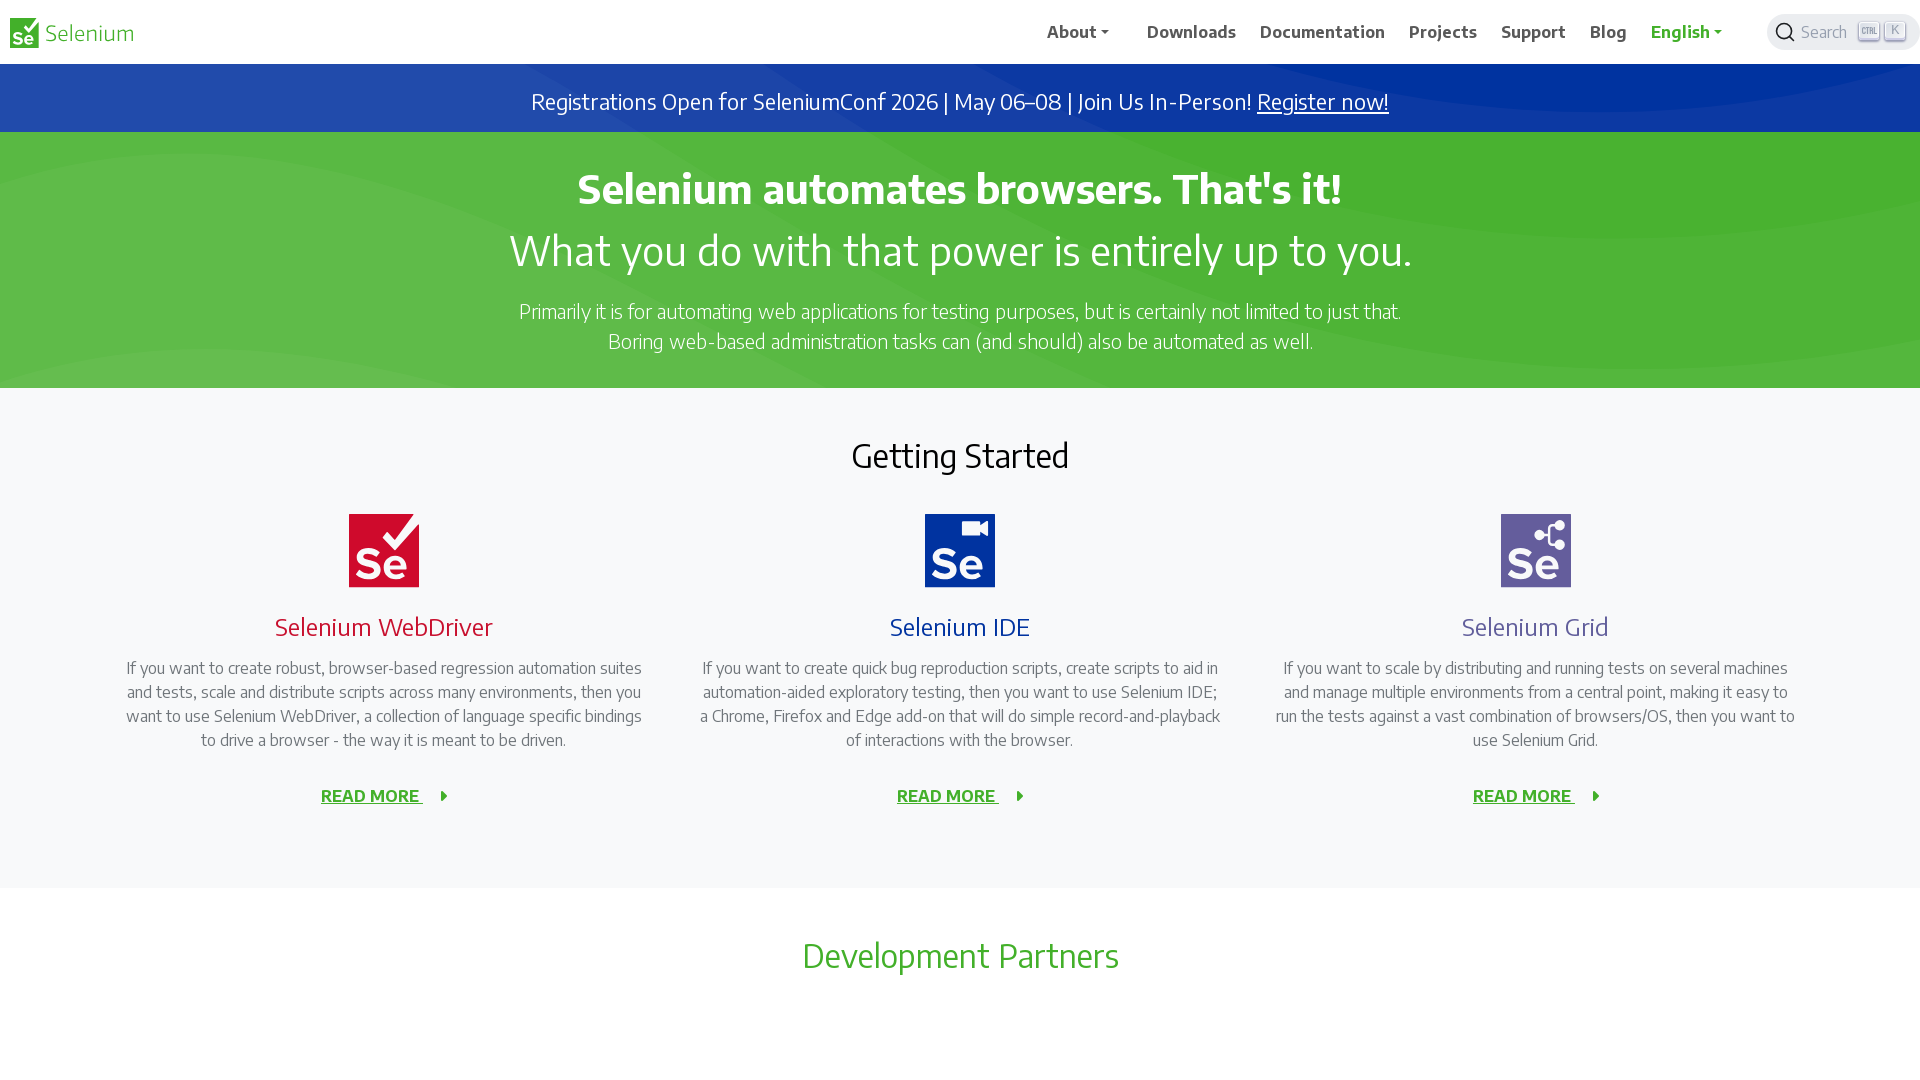